Opens multiple new windows by clicking the same link multiple times and switches to a specific window based on URL

Starting URL: https://the-internet.herokuapp.com/windows

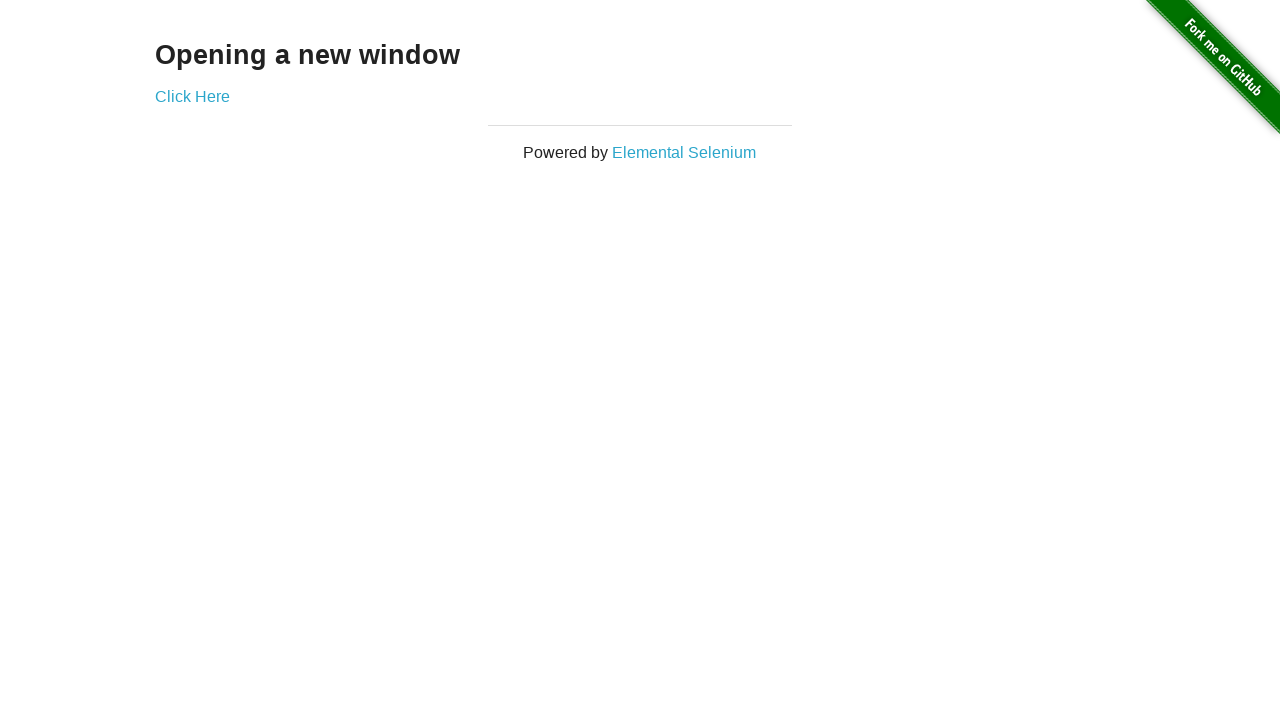

Clicked 'Click Here' link to open new window 1 at (192, 96) on text=Click Here
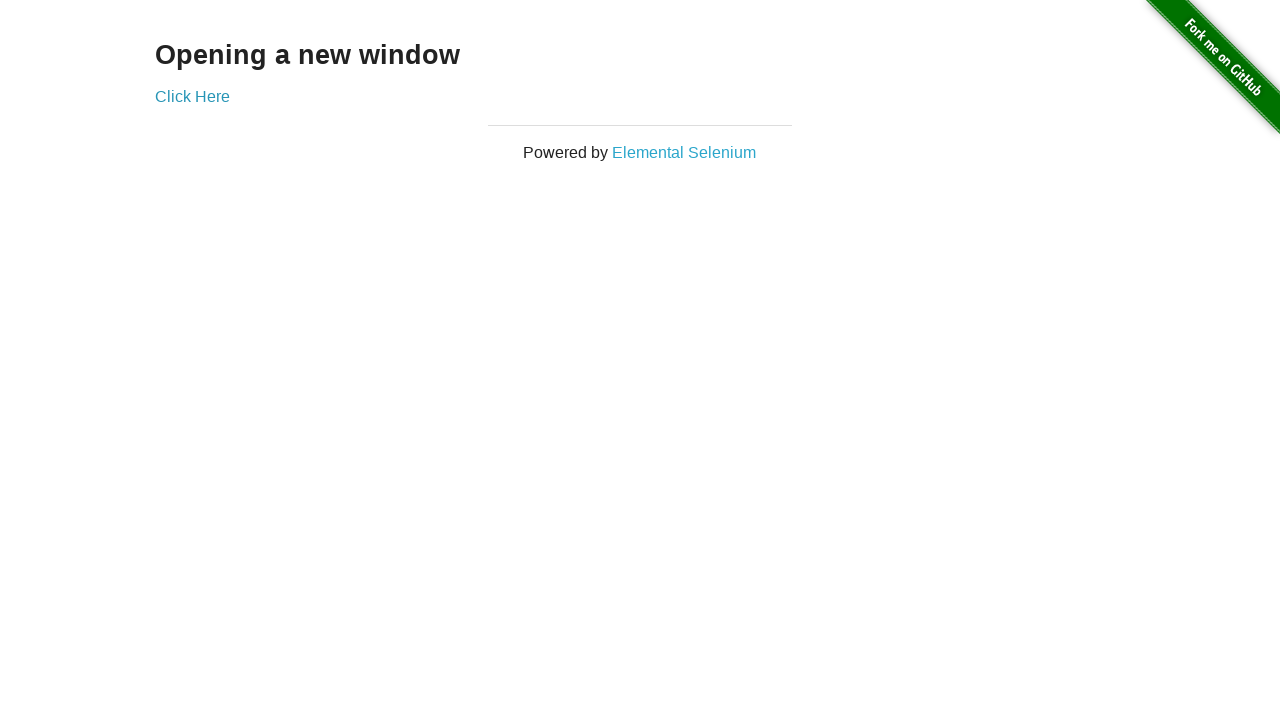

New window 1 opened and added to pages list
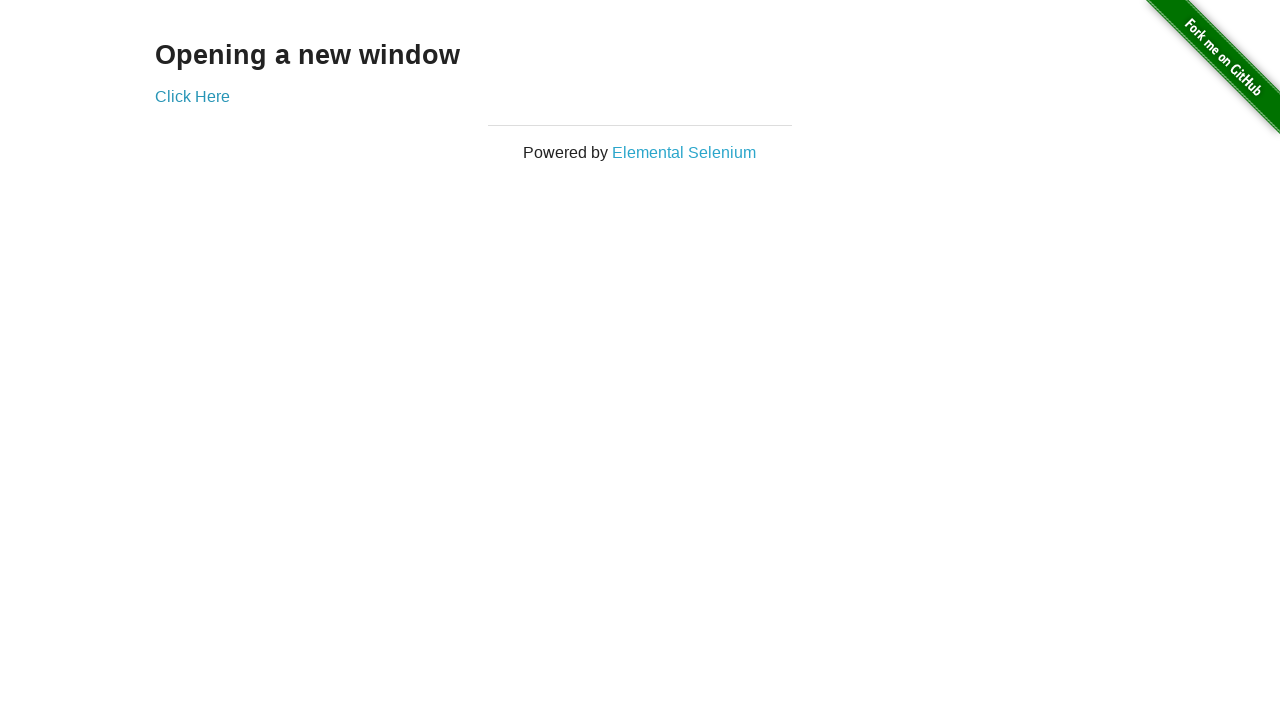

Clicked 'Click Here' link to open new window 2 at (192, 96) on text=Click Here
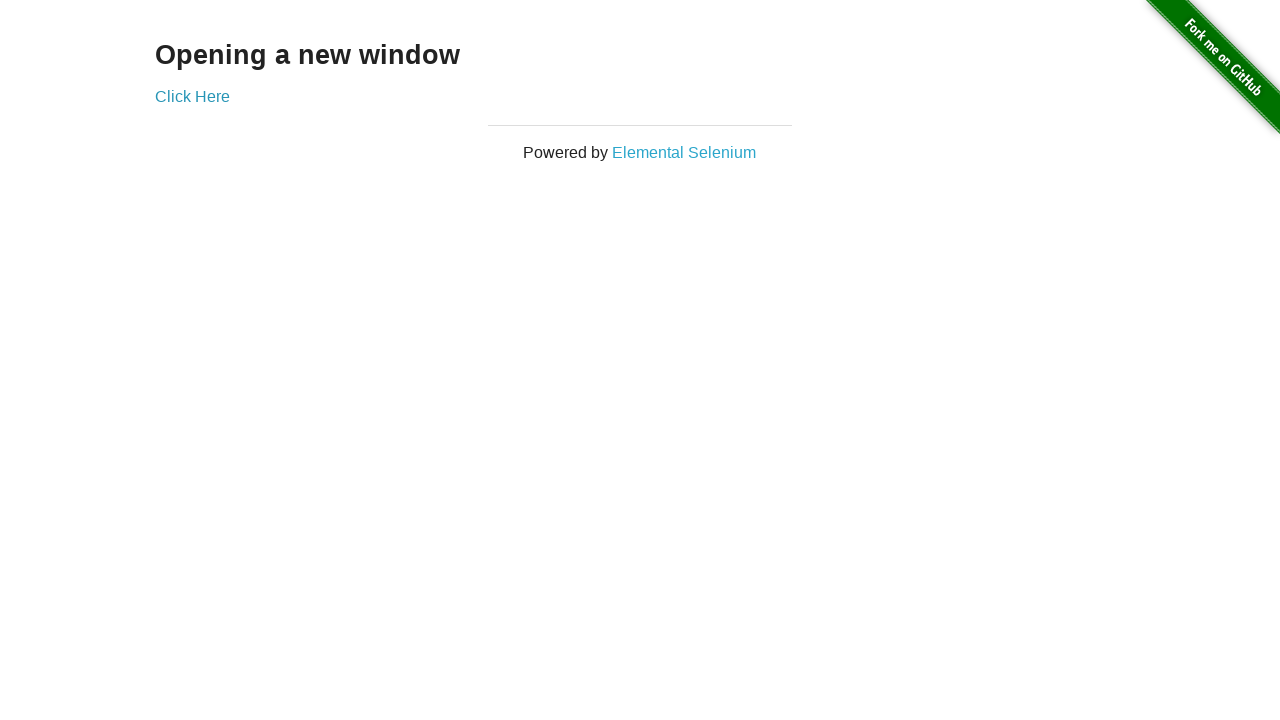

New window 2 opened and added to pages list
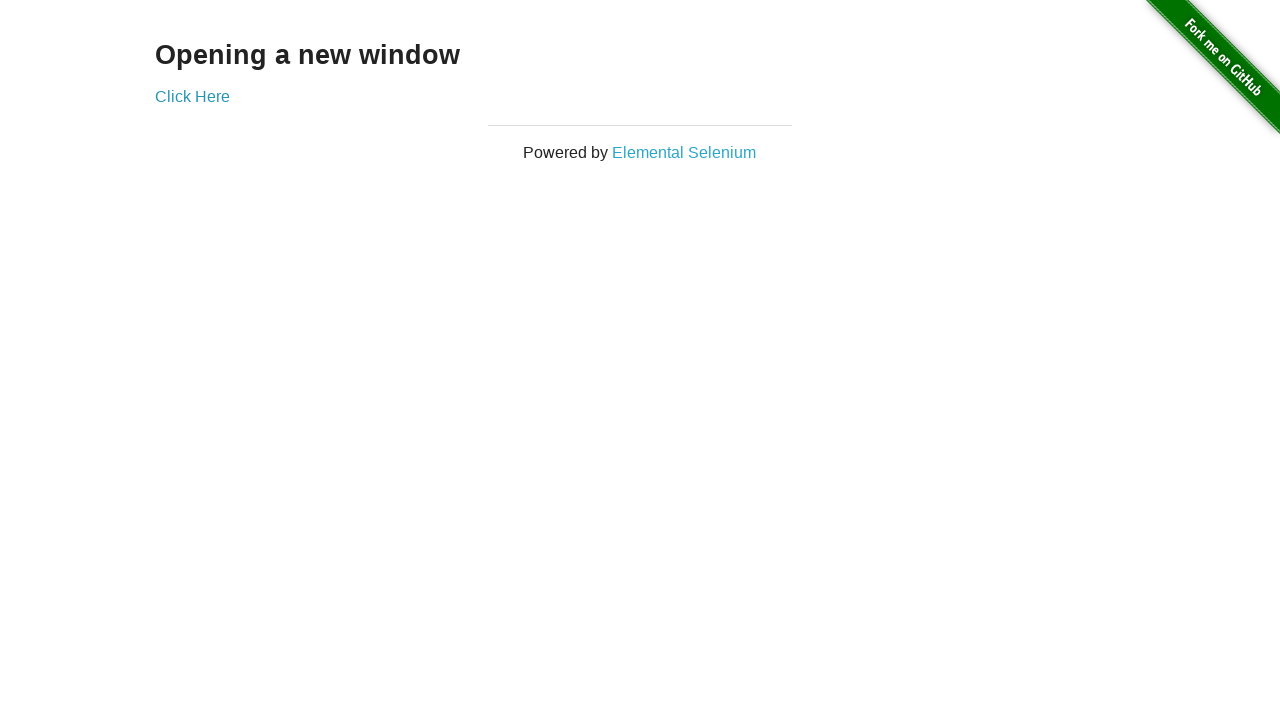

Clicked 'Click Here' link to open new window 3 at (192, 96) on text=Click Here
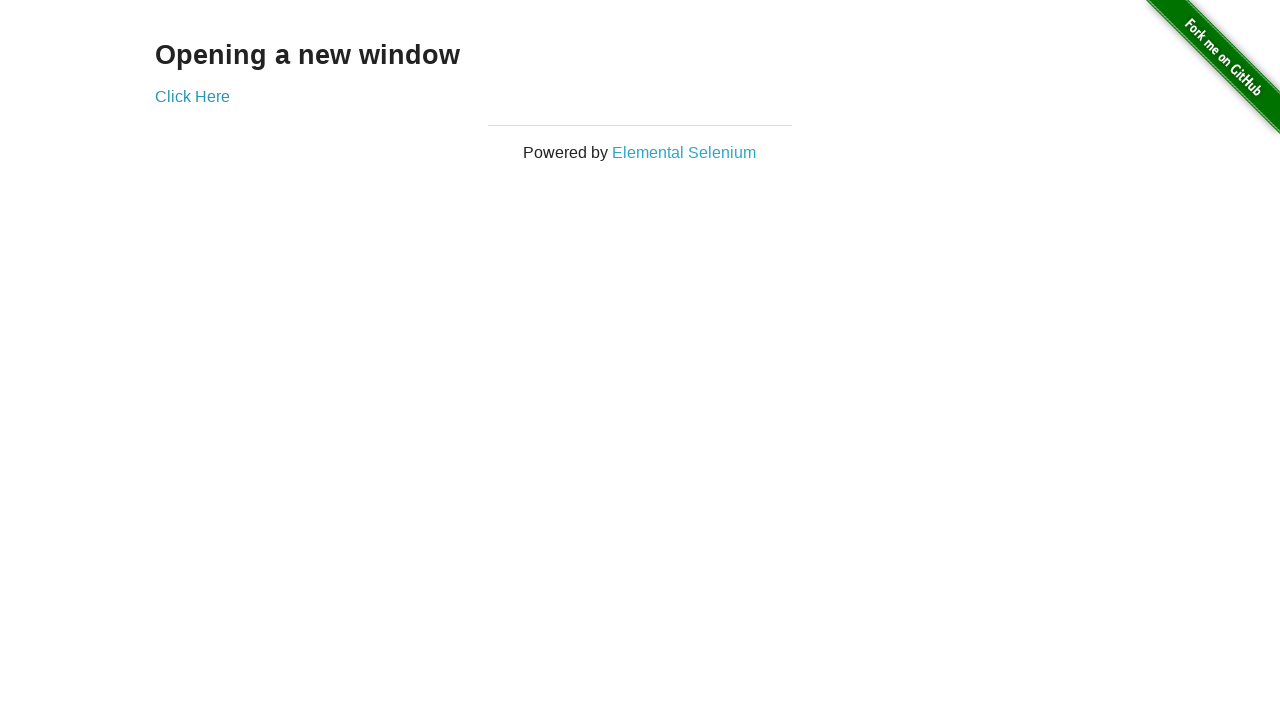

New window 3 opened and added to pages list
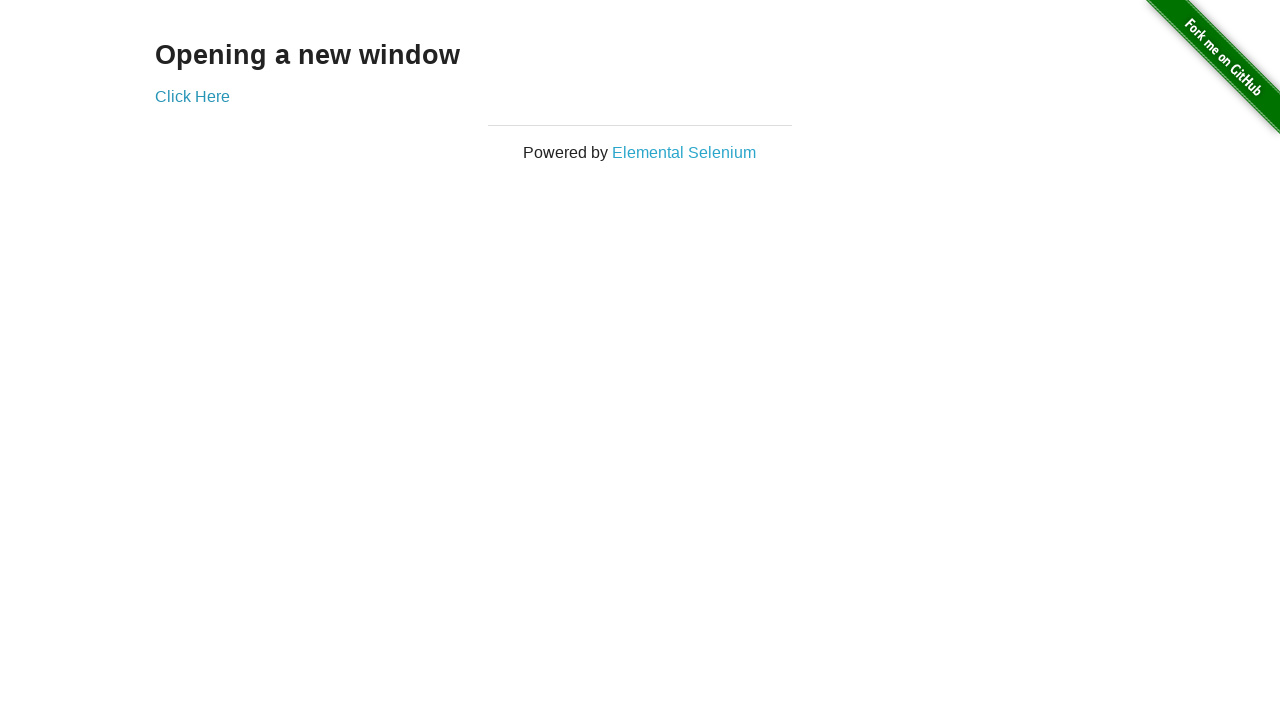

Waited for new page to load
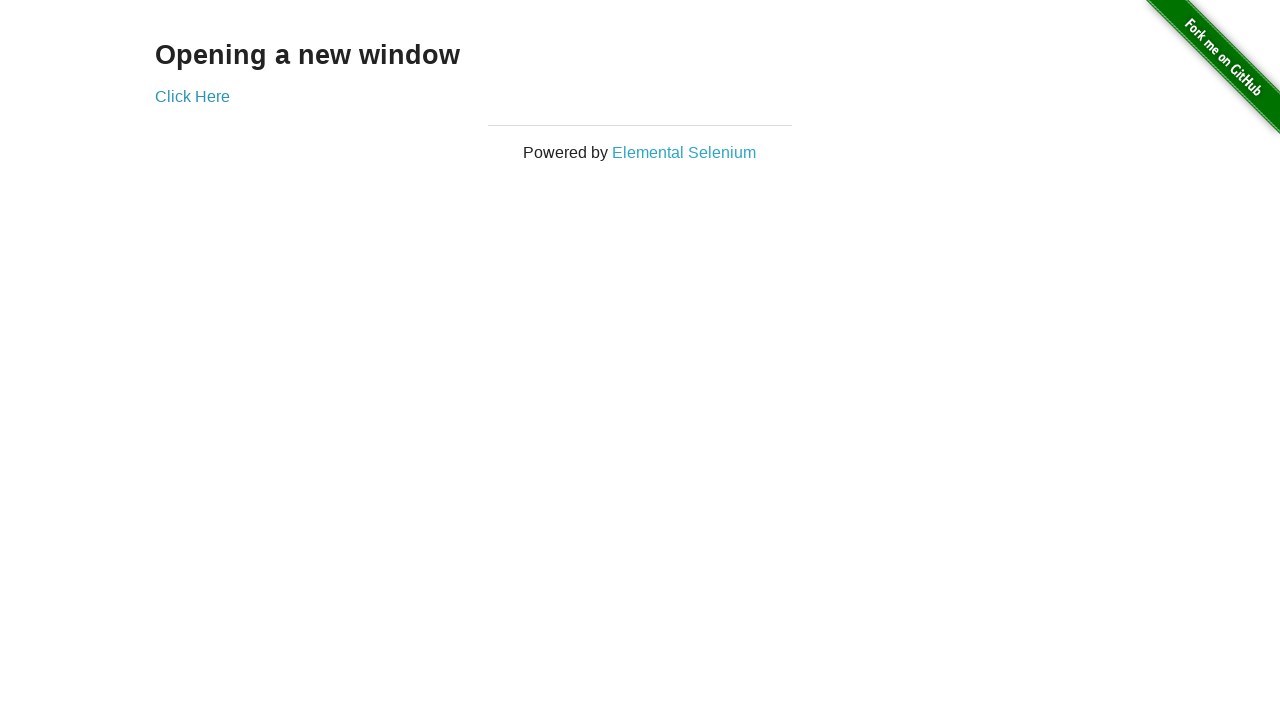

Found target page with URL: https://the-internet.herokuapp.com/windows/new and title: New Window
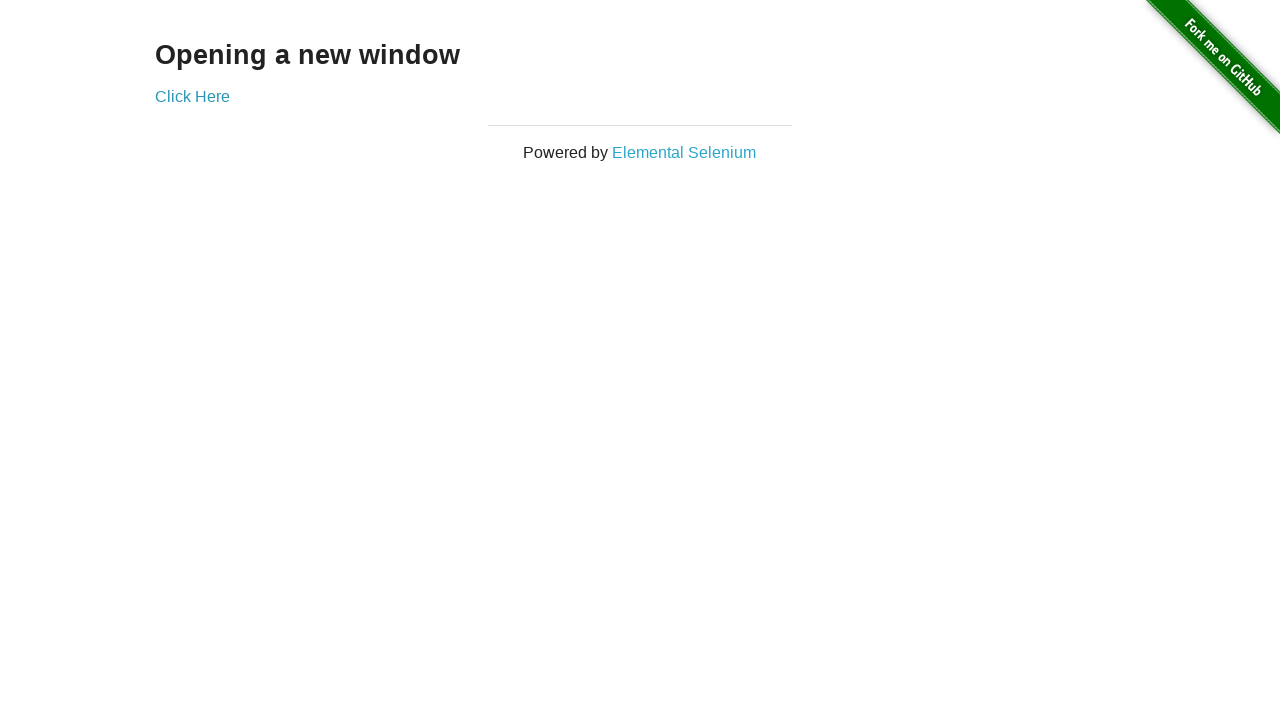

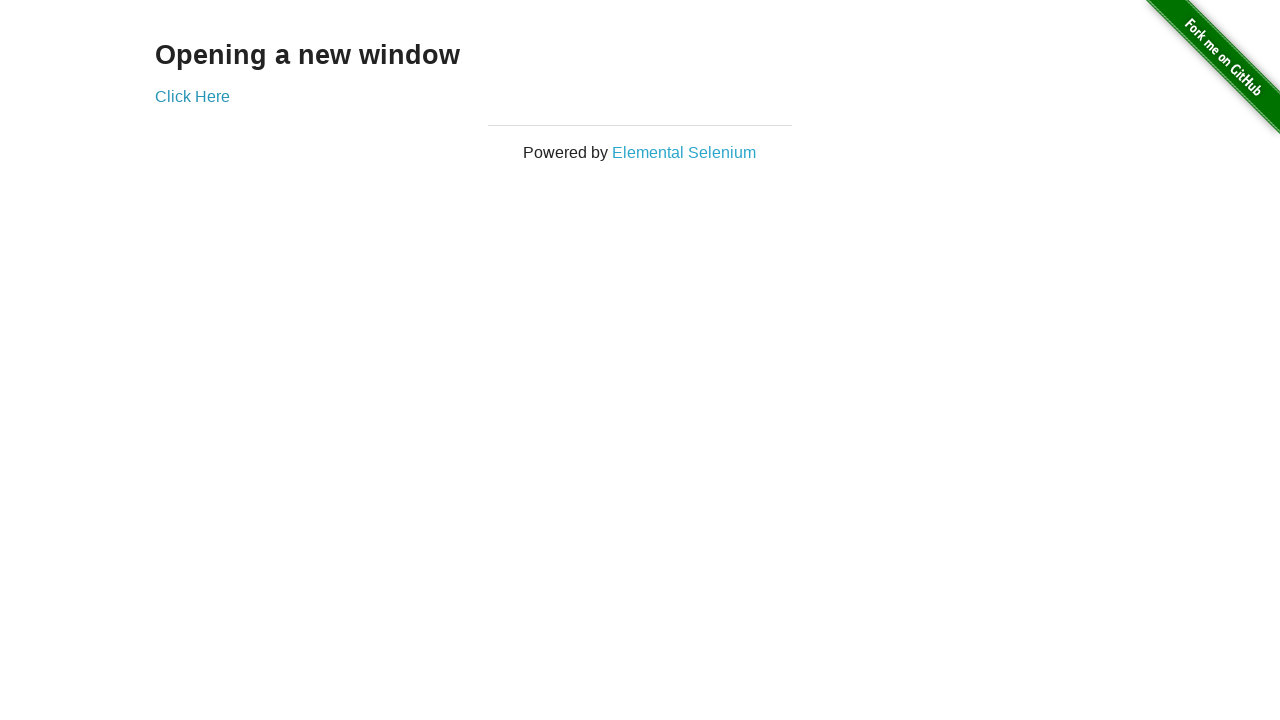